Tests dynamic loading with explicit waits - clicks a button, waits for it to become invisible, verifies loading indicator appears and disappears, then confirms the finish element is visible.

Starting URL: http://the-internet.herokuapp.com/dynamic_loading/1

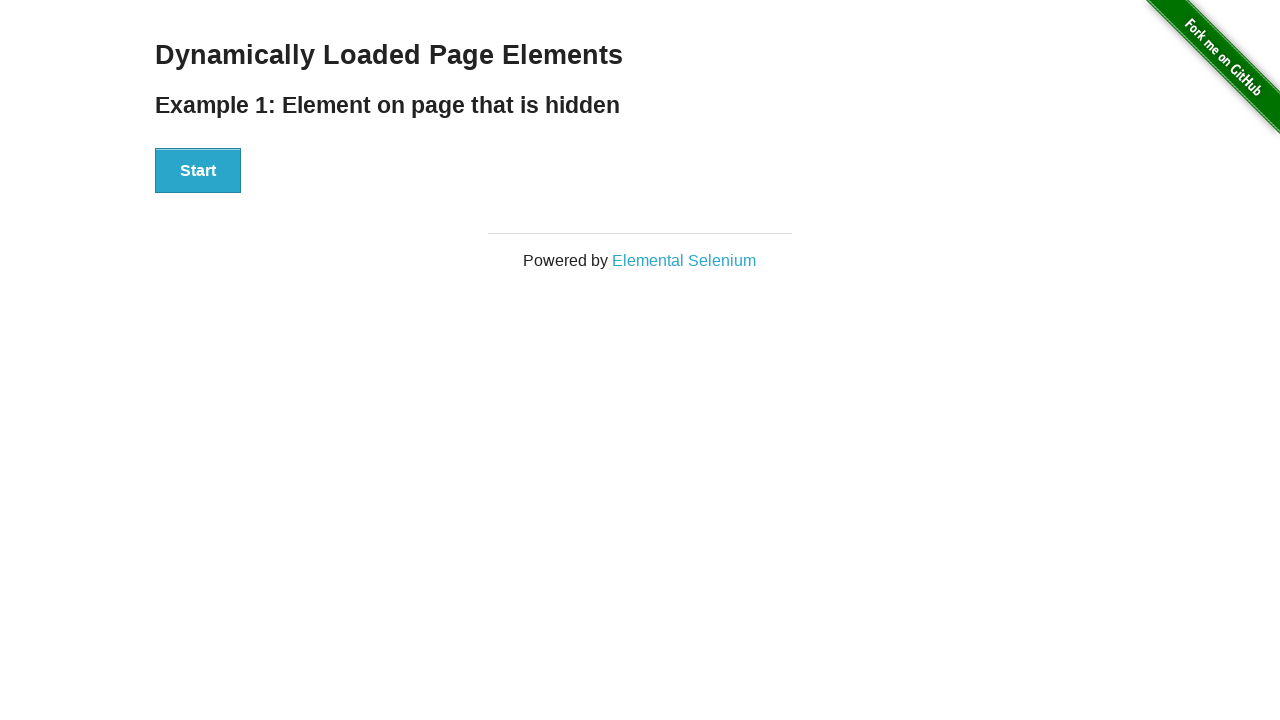

Waited for button to become visible
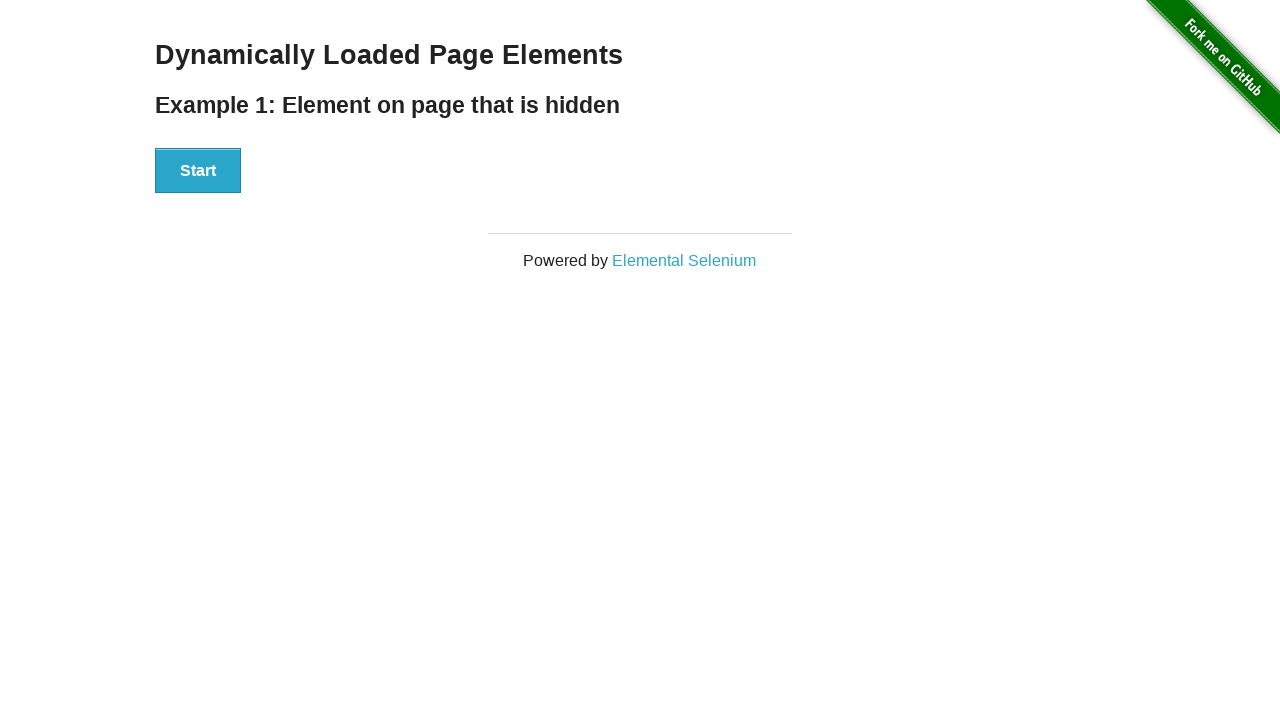

Clicked the button to trigger dynamic loading at (198, 171) on button
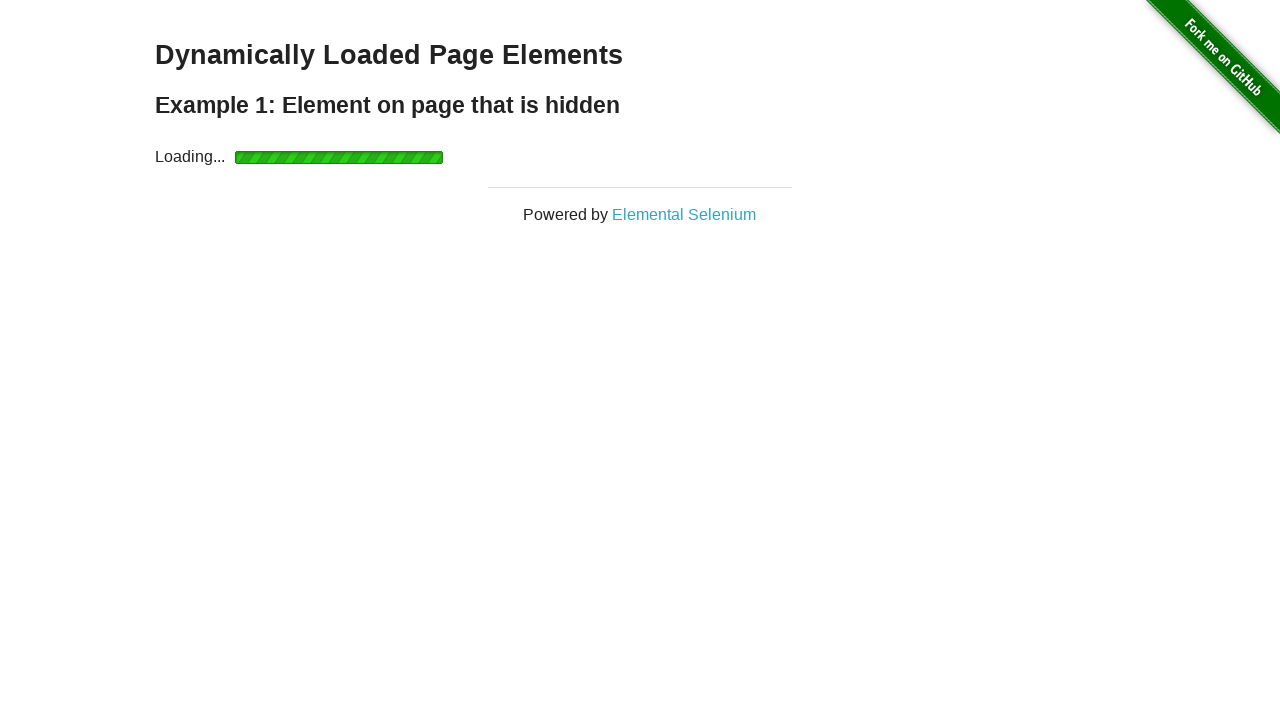

Waited for button to become invisible
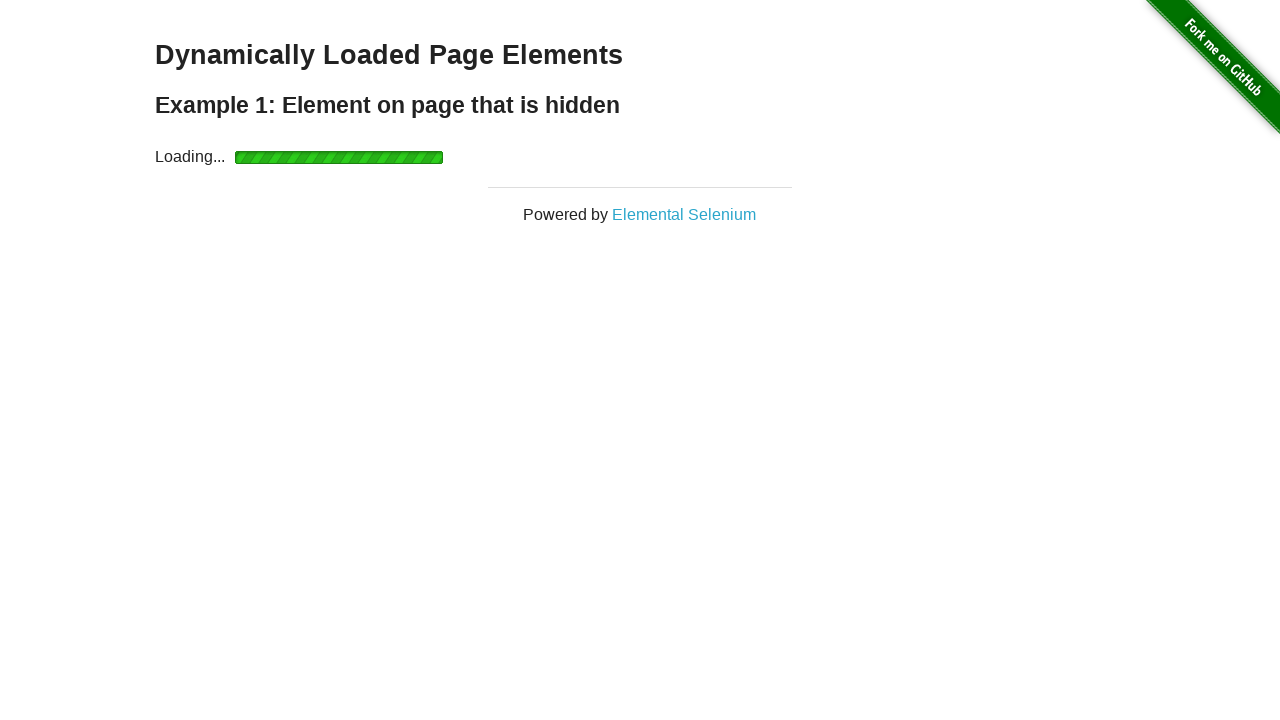

Loading indicator appeared
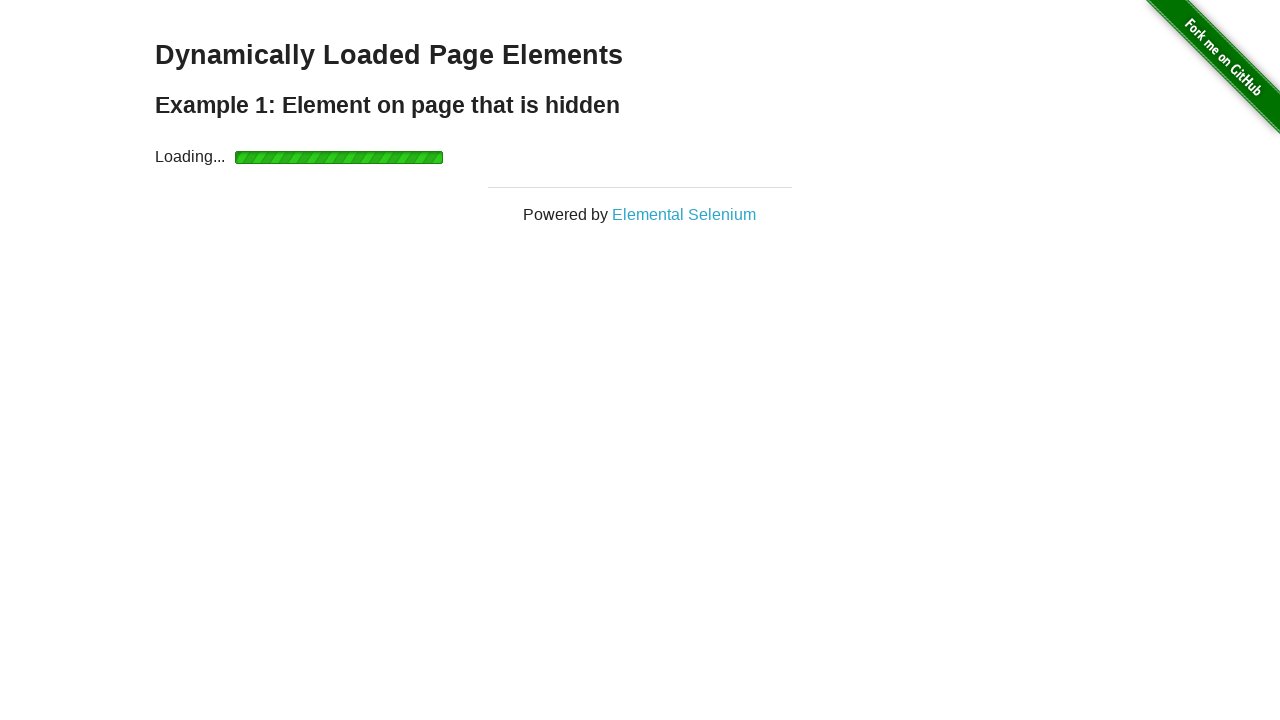

Loading indicator disappeared
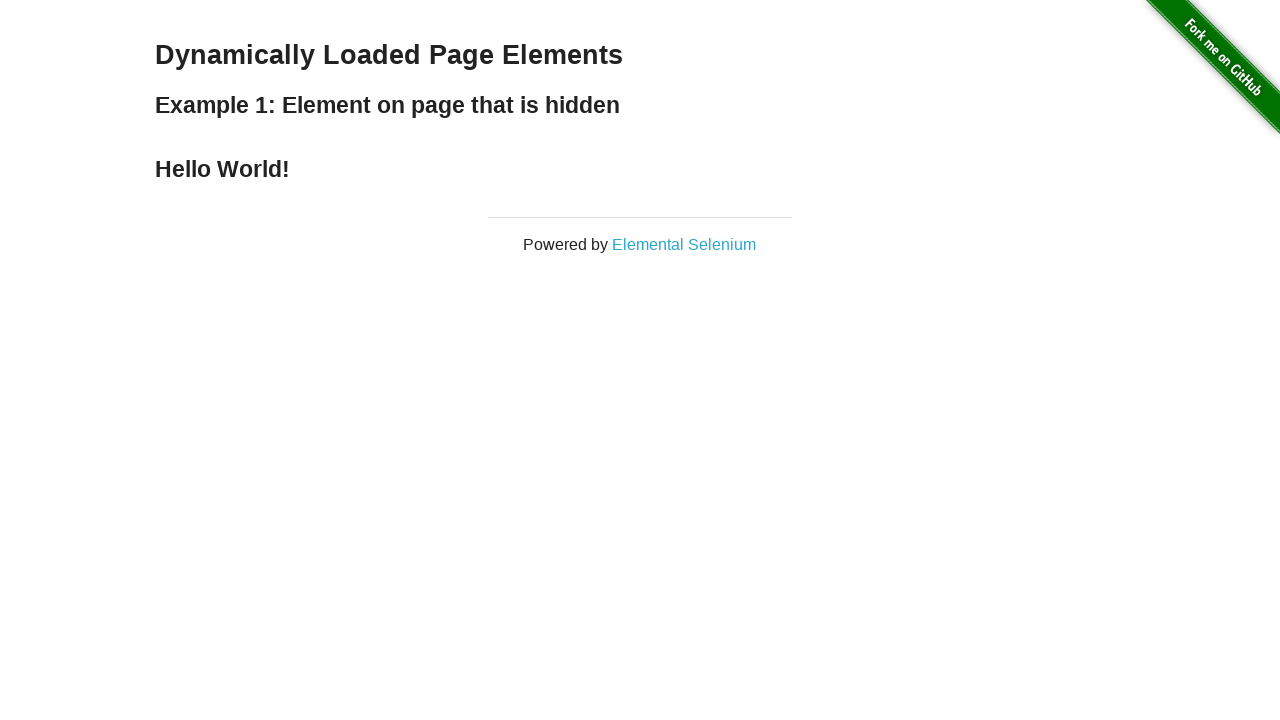

Verified finish element is visible
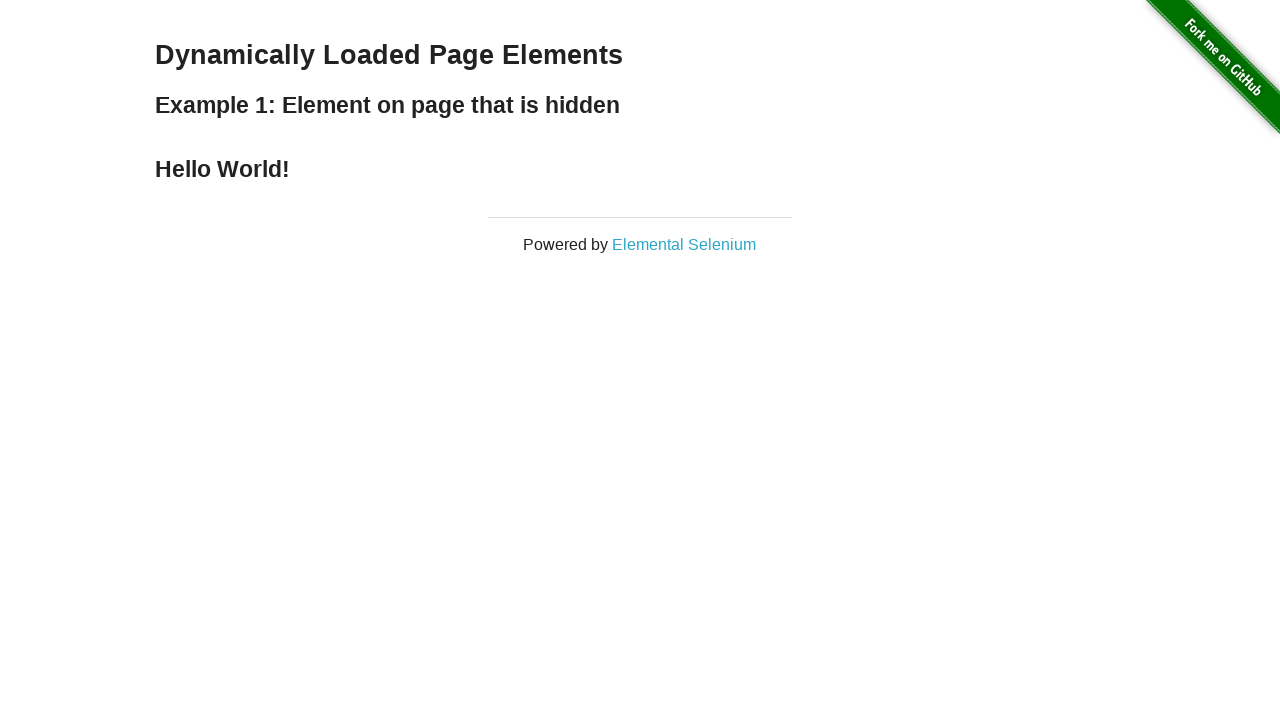

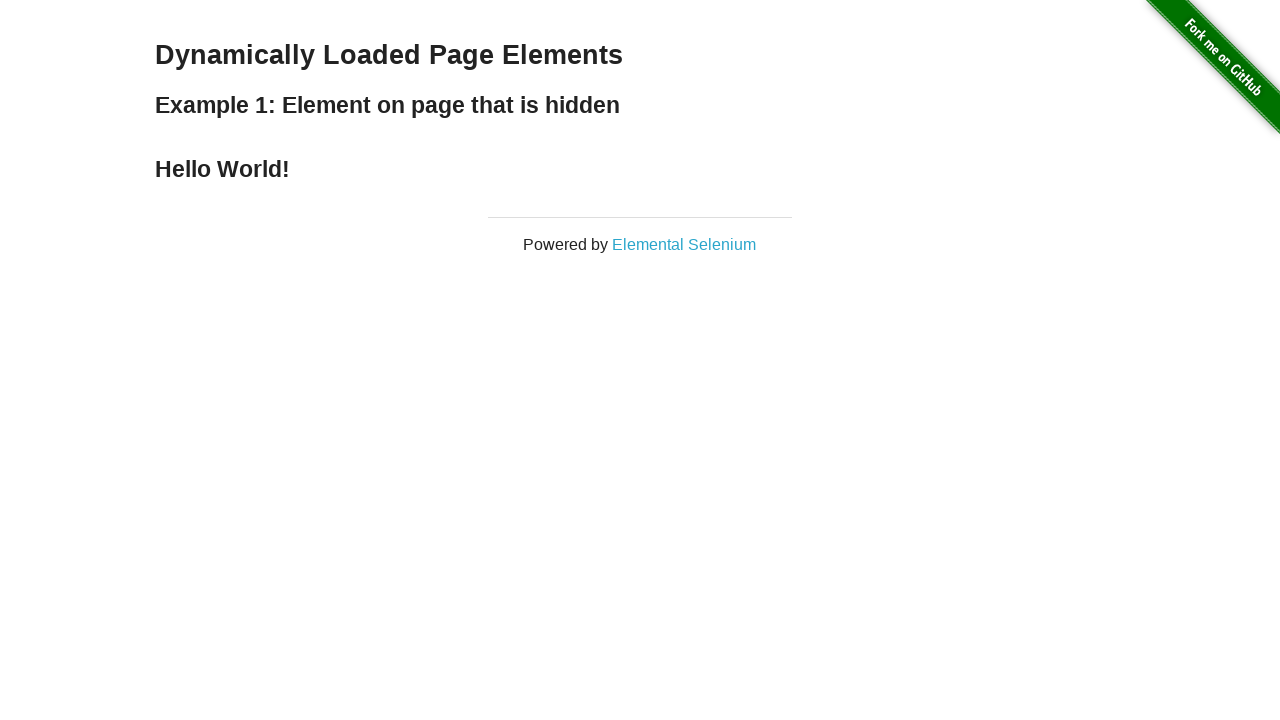